Tests that a todo item is removed if an empty string is entered when editing

Starting URL: https://demo.playwright.dev/todomvc

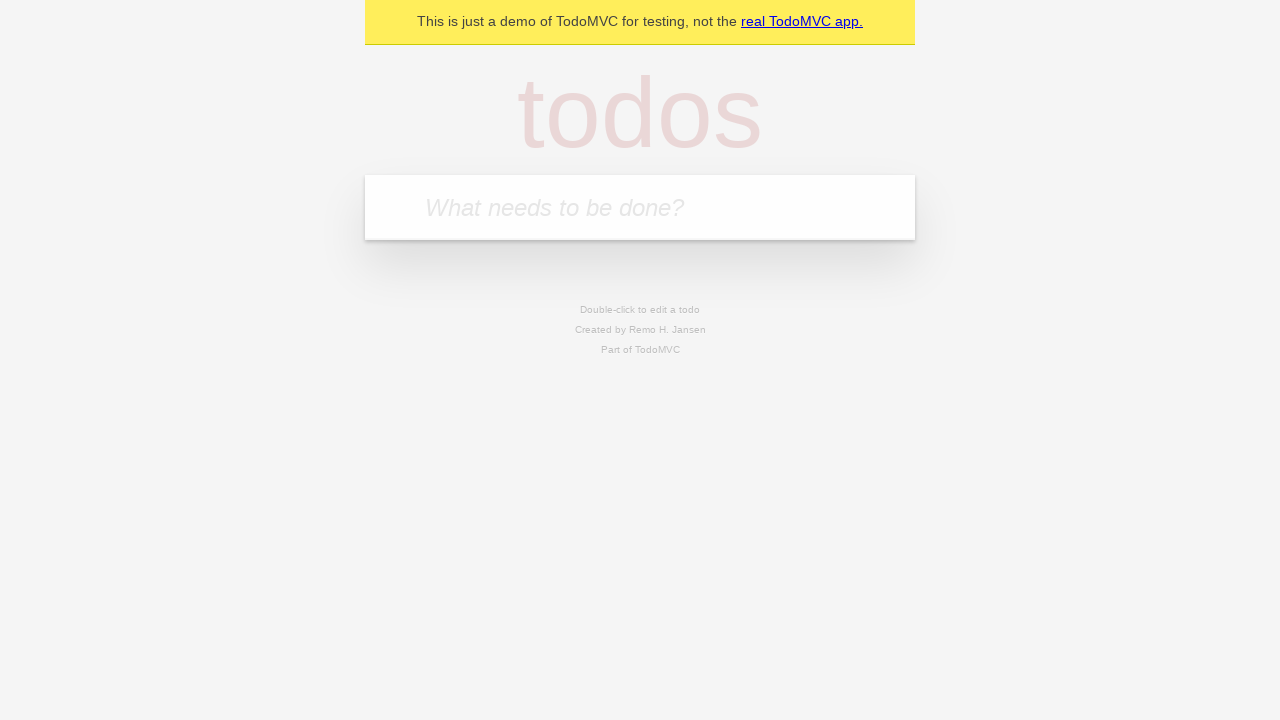

Filled todo input with 'buy some cheese' on internal:attr=[placeholder="What needs to be done?"i]
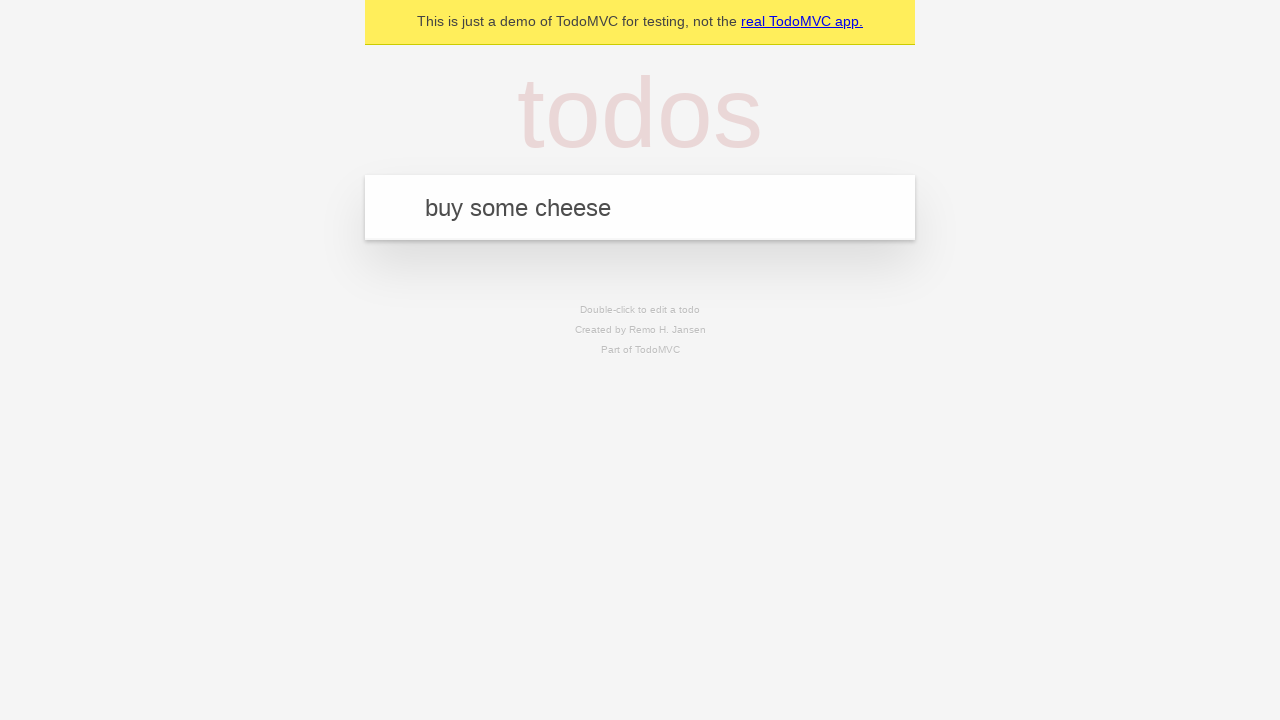

Pressed Enter to create first todo on internal:attr=[placeholder="What needs to be done?"i]
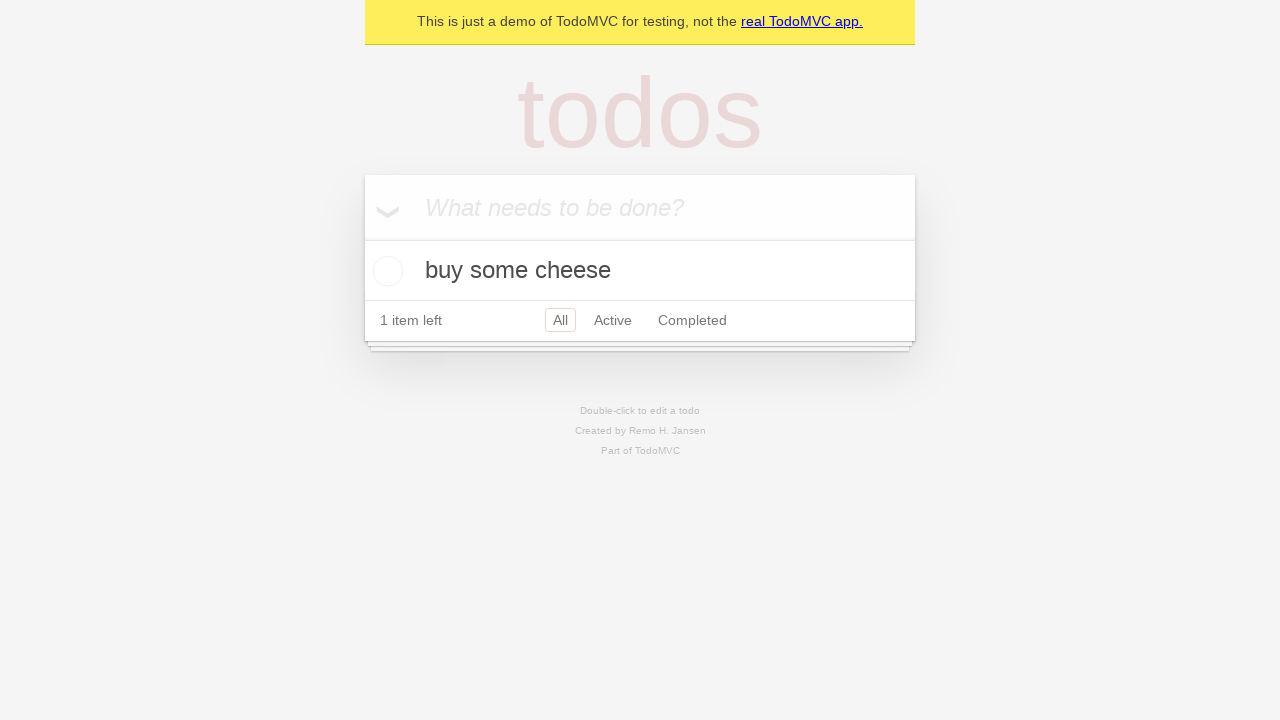

Filled todo input with 'feed the cat' on internal:attr=[placeholder="What needs to be done?"i]
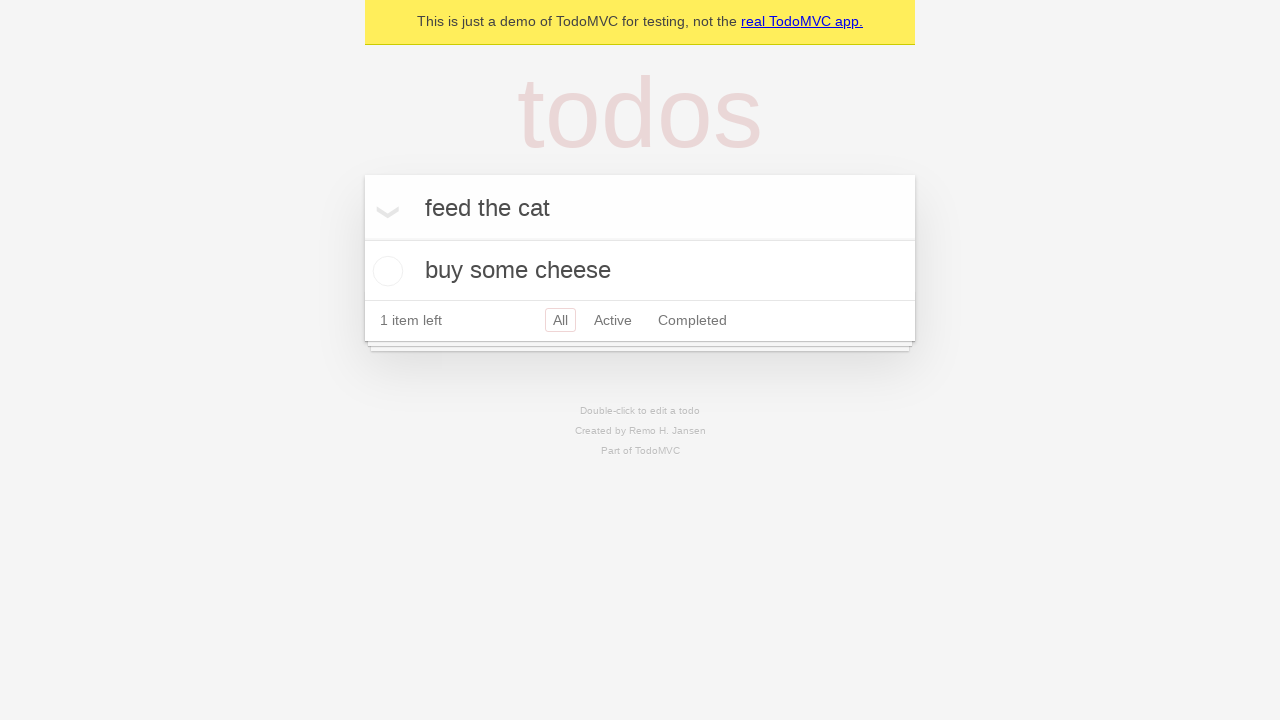

Pressed Enter to create second todo on internal:attr=[placeholder="What needs to be done?"i]
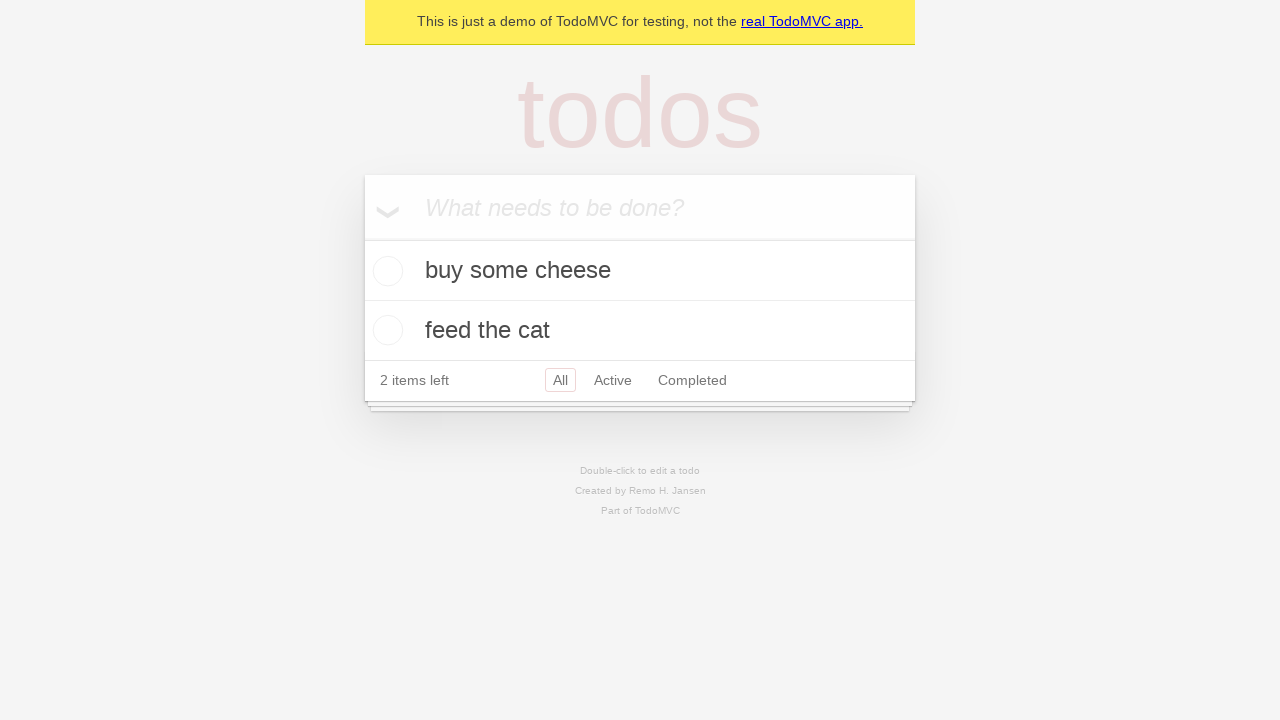

Filled todo input with 'book a doctors appointment' on internal:attr=[placeholder="What needs to be done?"i]
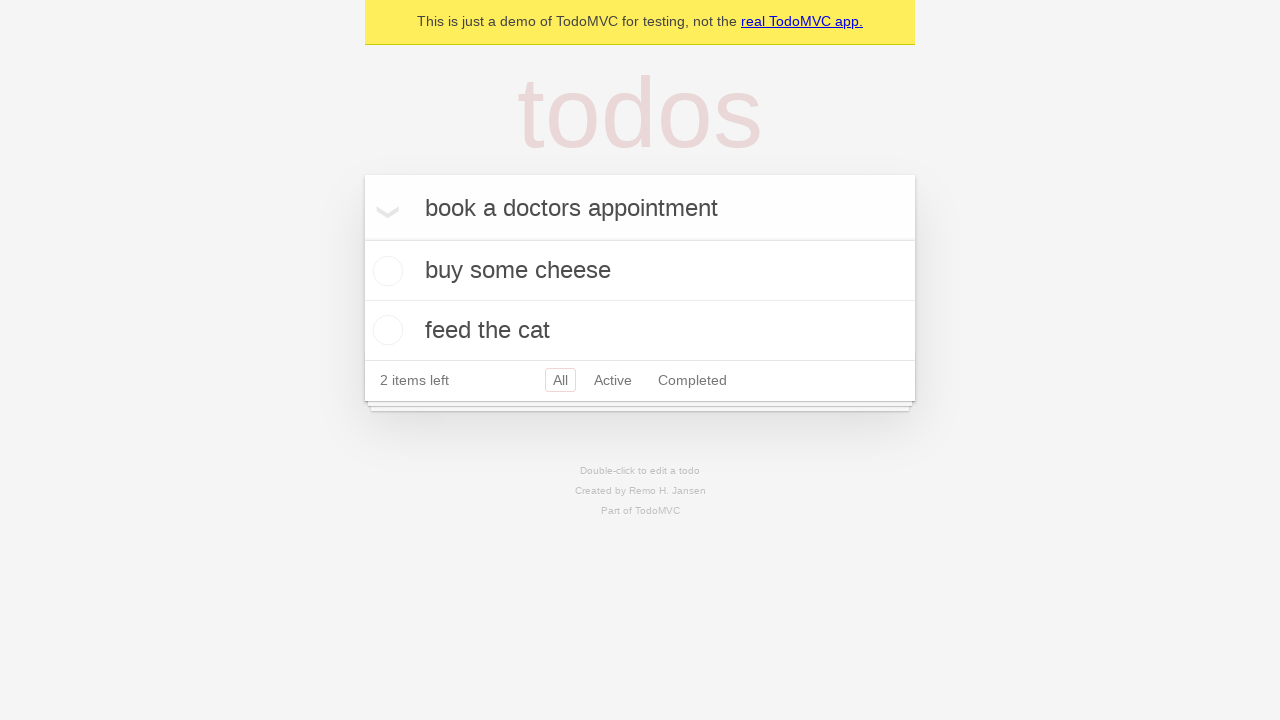

Pressed Enter to create third todo on internal:attr=[placeholder="What needs to be done?"i]
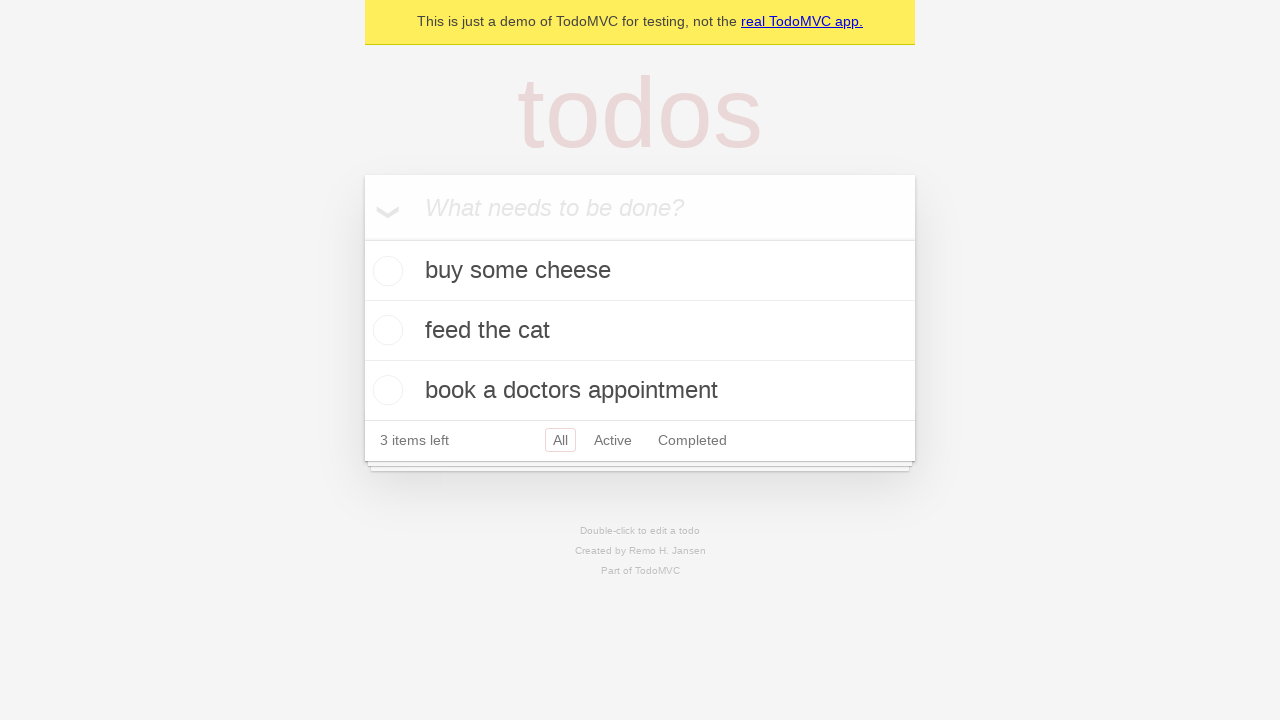

Double-clicked second todo item to enter edit mode at (640, 331) on [data-testid='todo-item'] >> nth=1
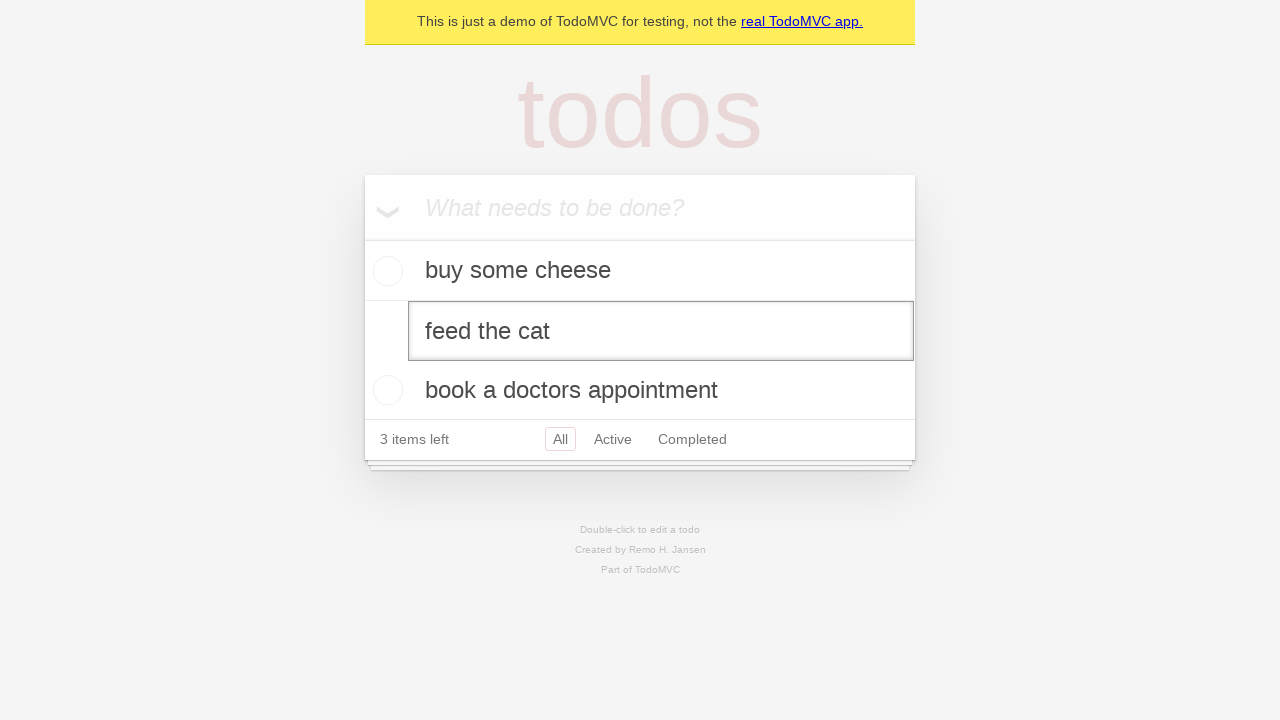

Cleared the todo text field by filling with empty string on [data-testid='todo-item'] >> nth=1 >> internal:role=textbox[name="Edit"i]
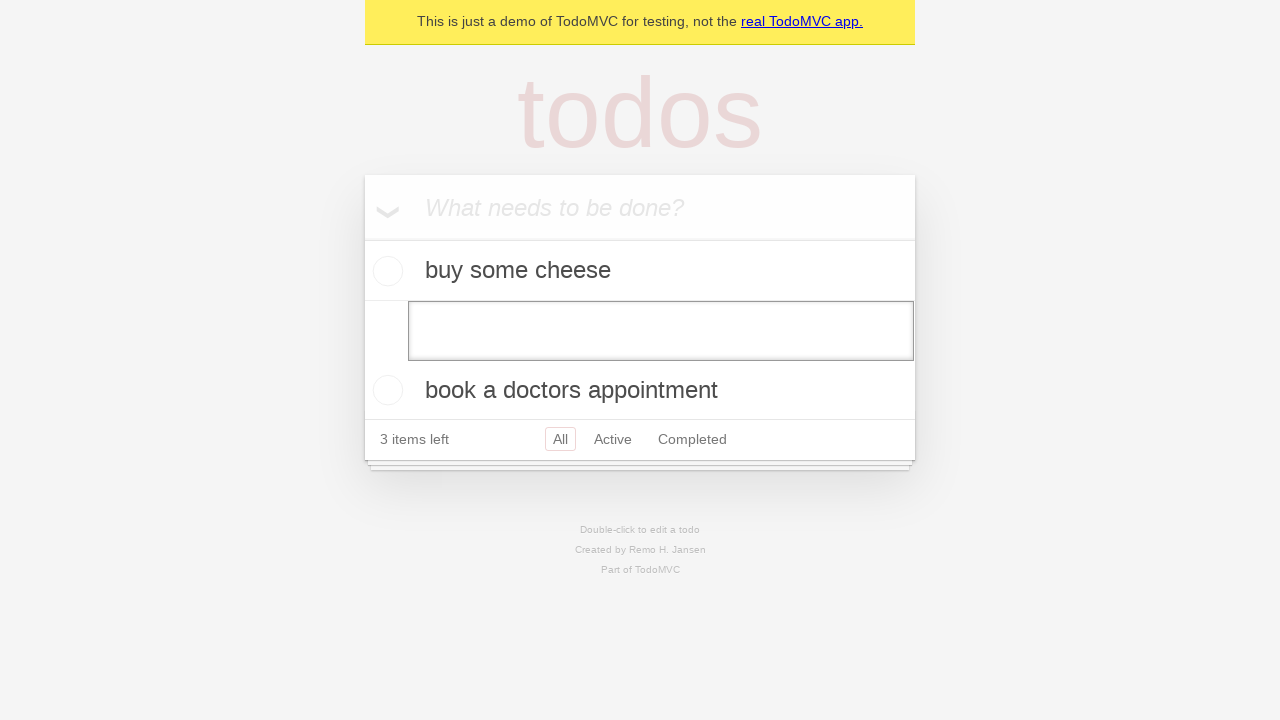

Pressed Enter to confirm edit with empty string, removing the todo on [data-testid='todo-item'] >> nth=1 >> internal:role=textbox[name="Edit"i]
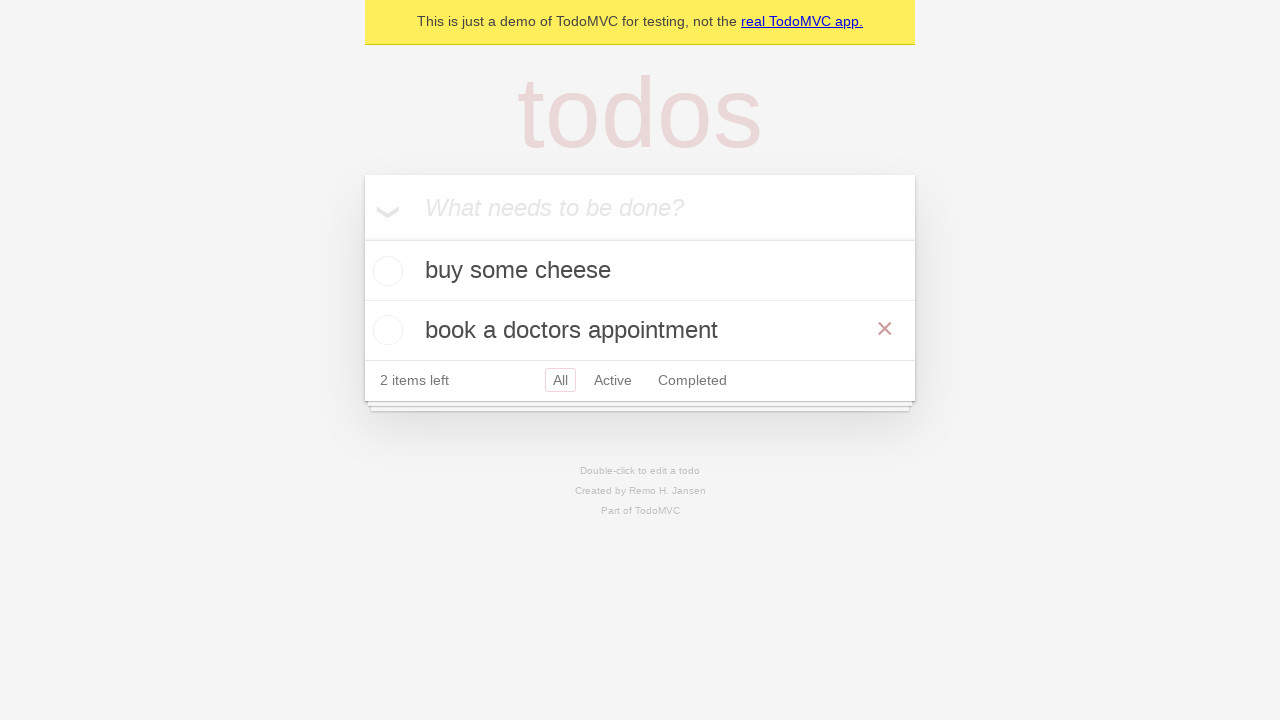

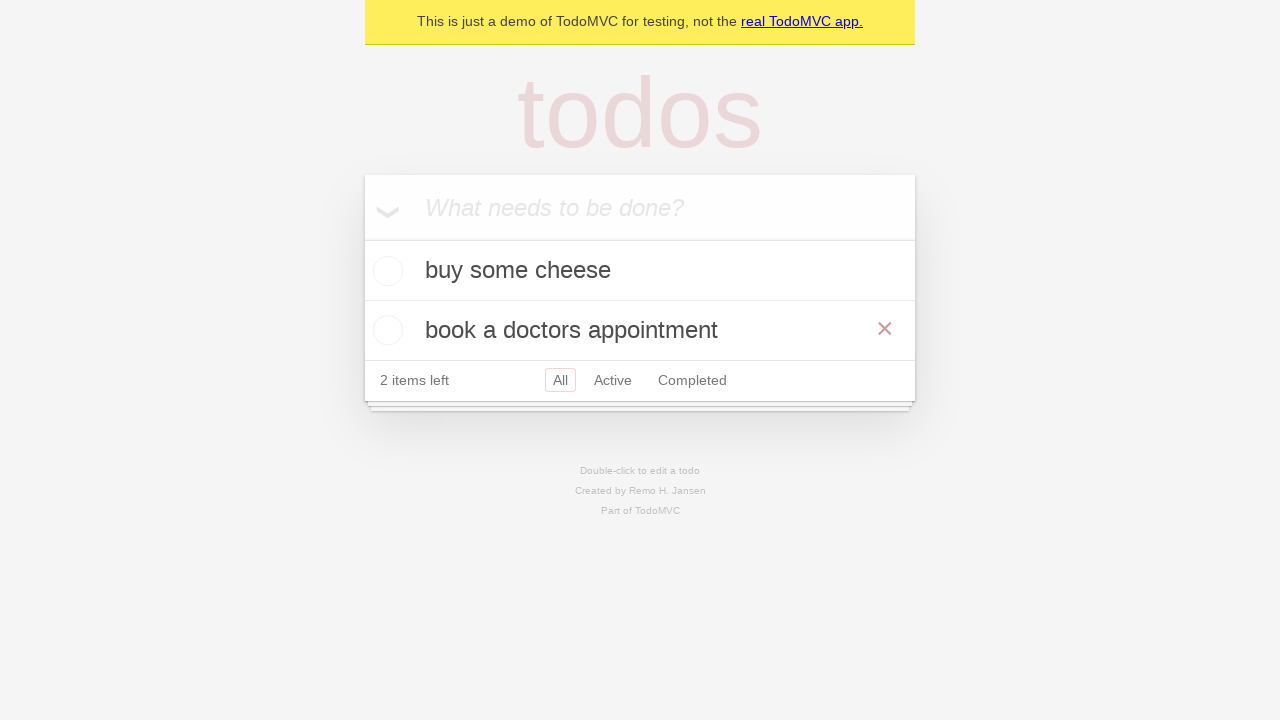